Tests a data types registration form by filling in all fields (first name, last name, address, email, phone, zip code, city, country, job position, and company) and submitting the form.

Starting URL: https://bonigarcia.dev/selenium-webdriver-java/data-types.html

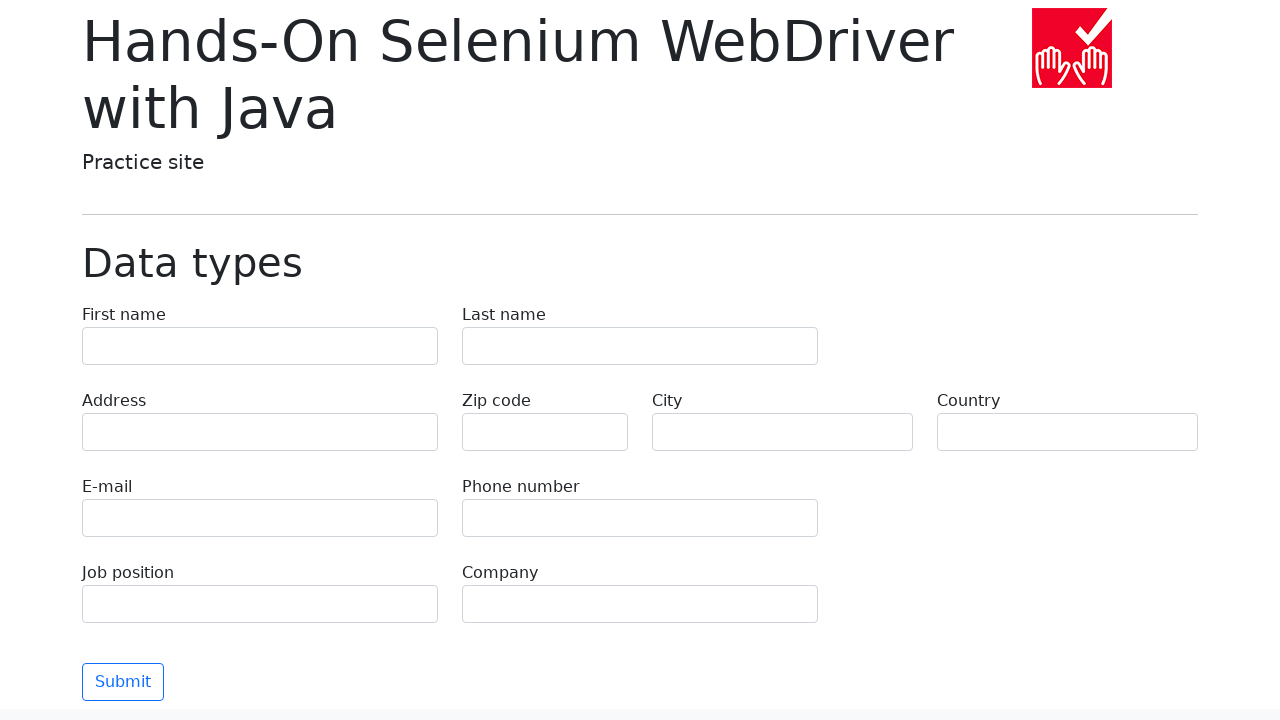

Navigated to data types registration form page
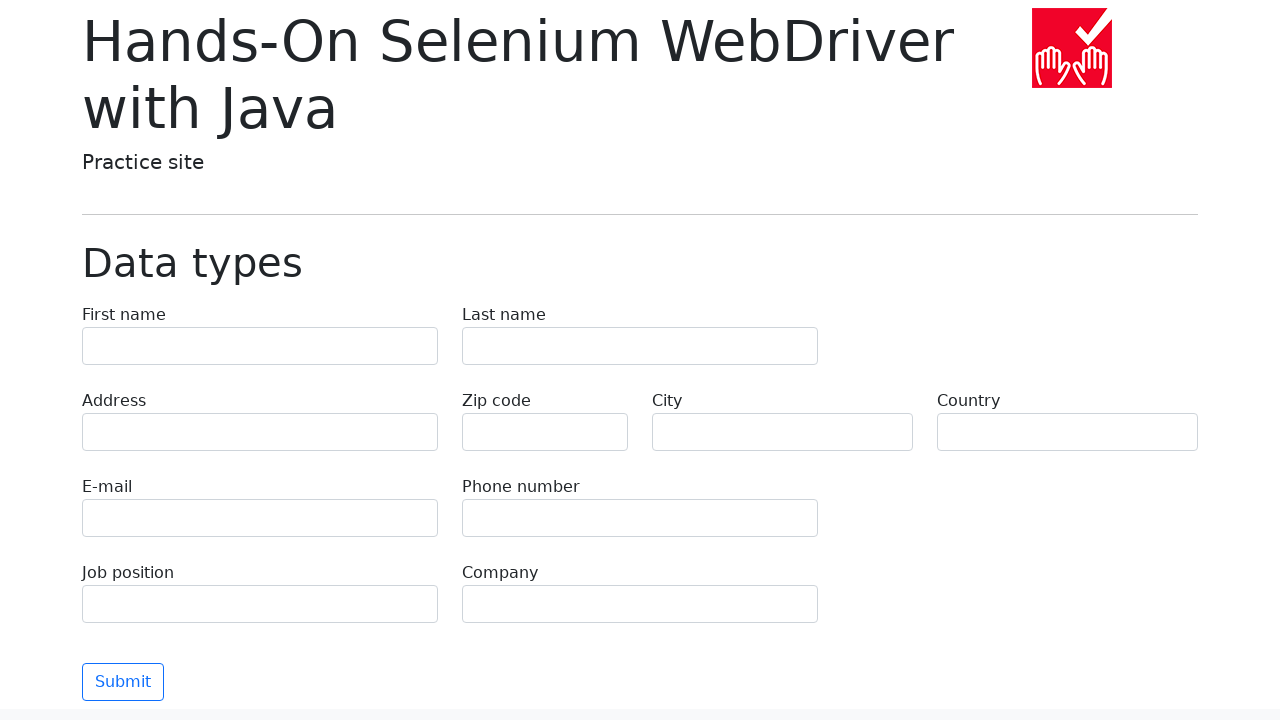

Filled first name field with 'Michael' on [name='first-name']
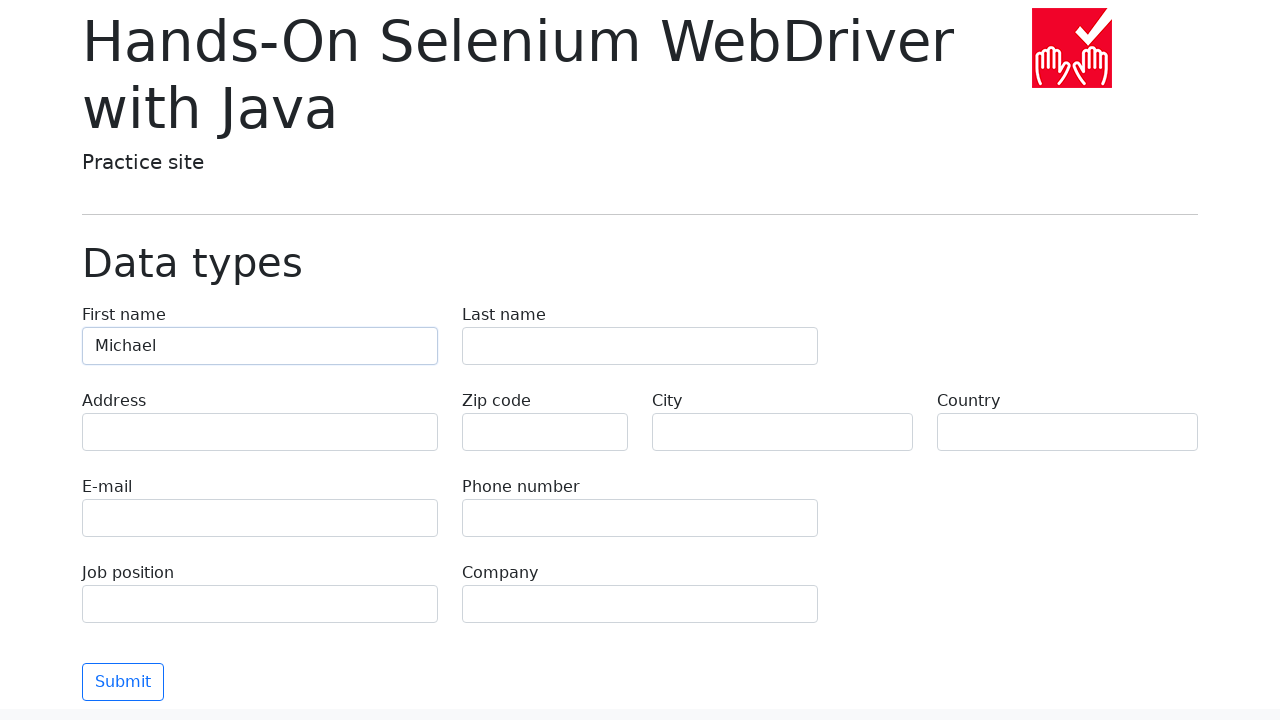

Filled last name field with 'Thompson' on [name='last-name']
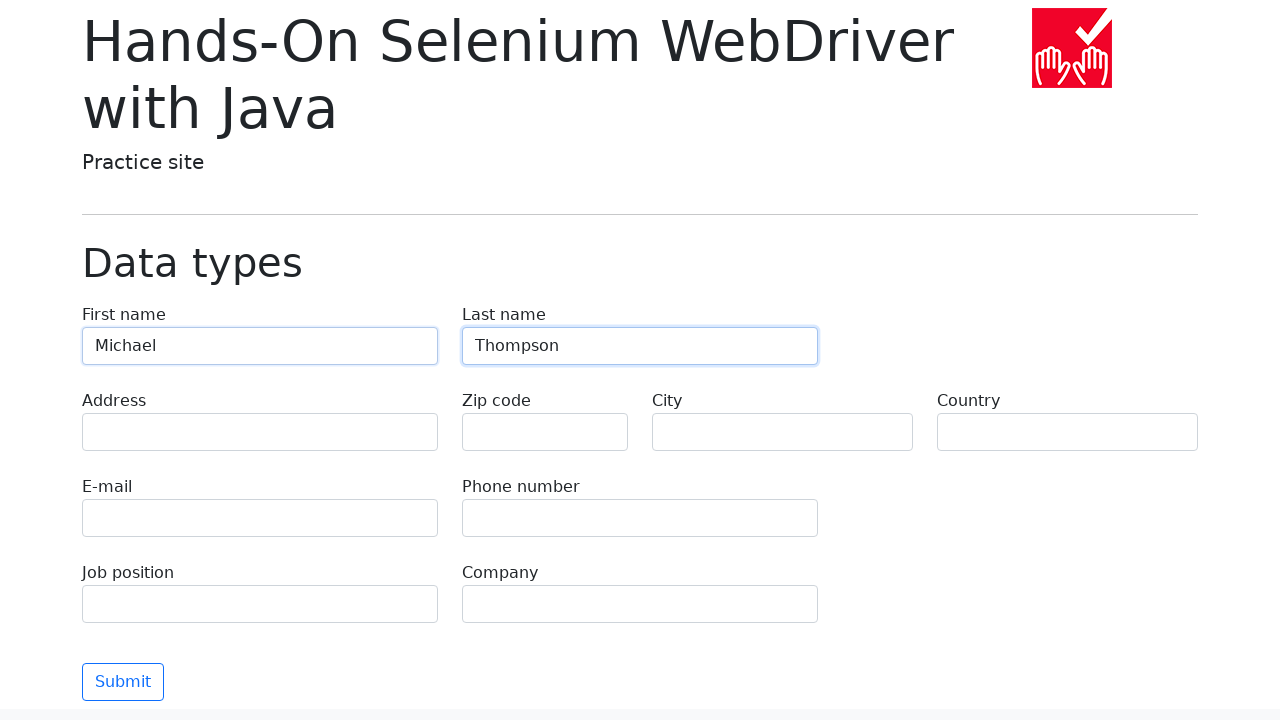

Filled address field with '742 Evergreen Terrace' on [name='address']
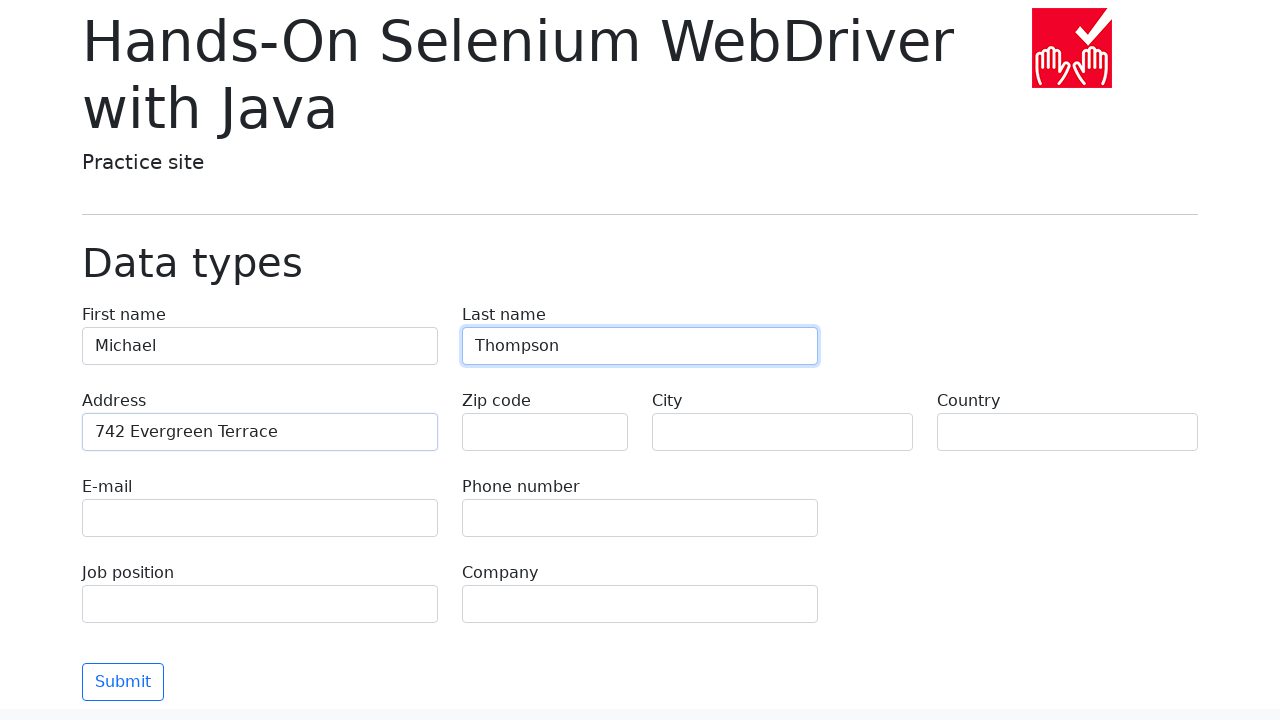

Filled email field with 'michael.thompson@example.com' on [name='e-mail']
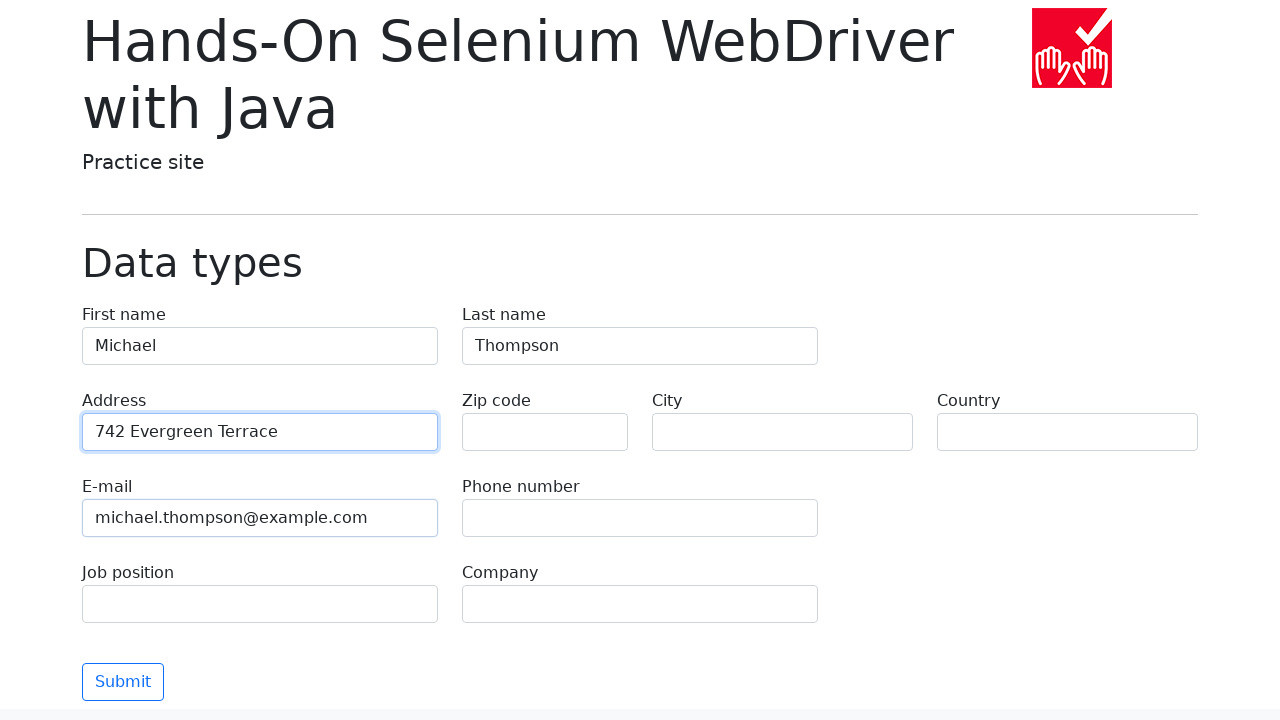

Filled phone field with '+1-555-867-5309' on [name='phone']
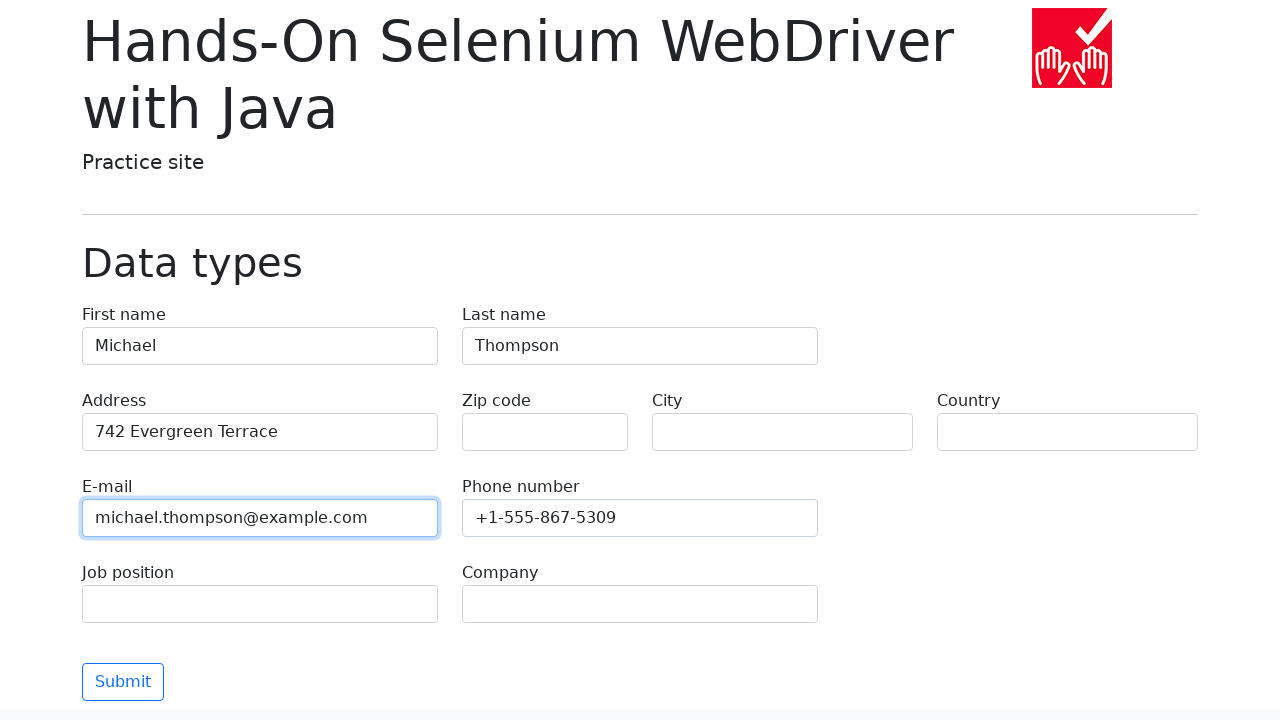

Filled zip code field with '90210' on [name='zip-code']
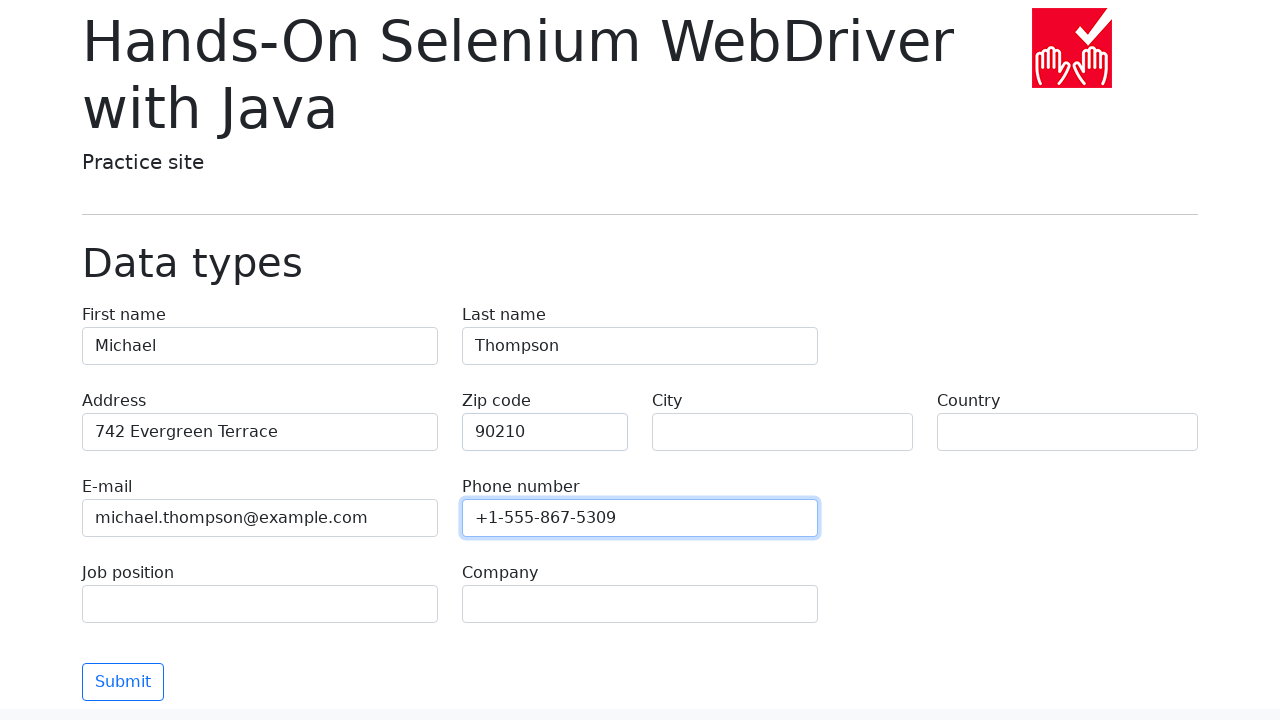

Filled city field with 'Los Angeles' on [name='city']
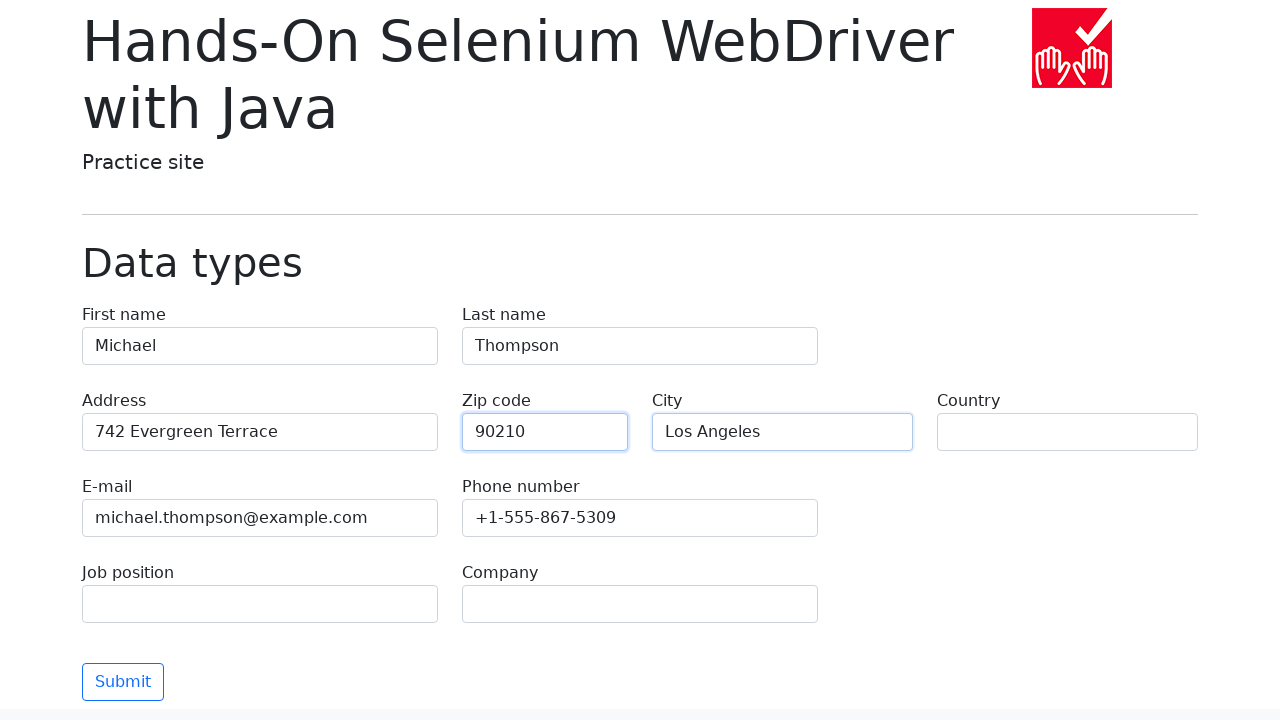

Filled country field with 'United States' on [name='country']
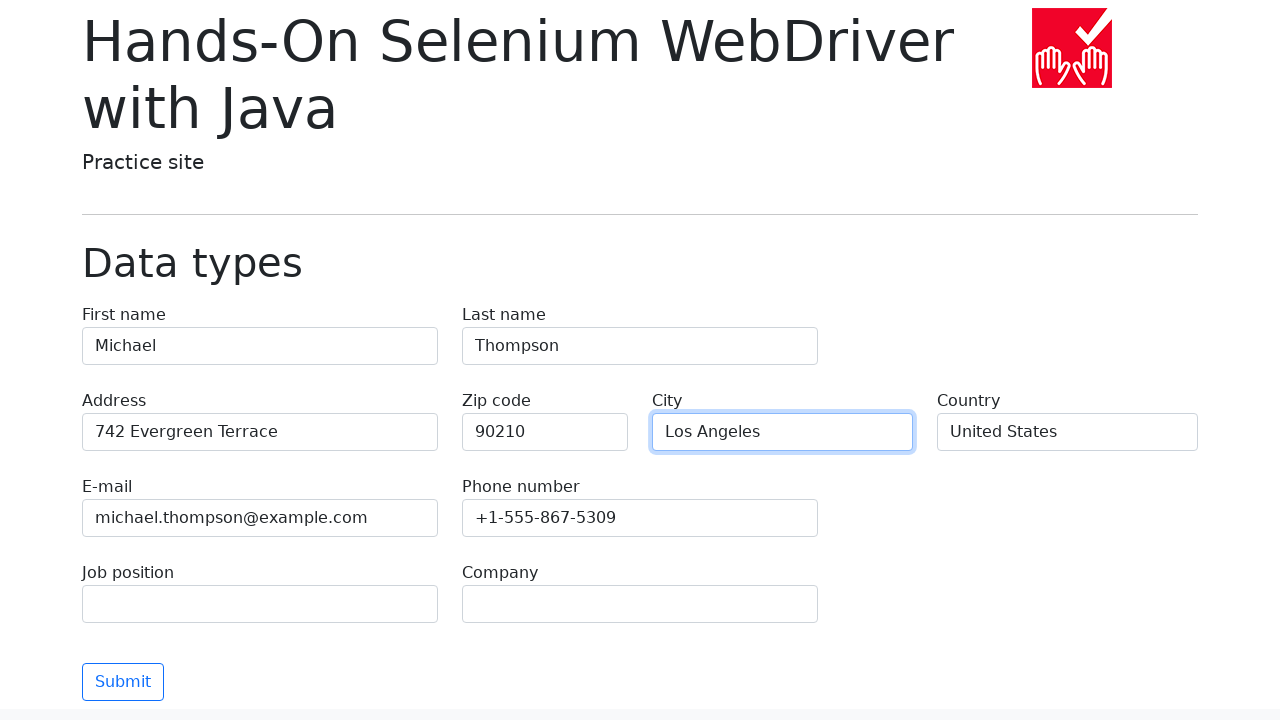

Filled job position field with 'Software Engineer' on [name='job-position']
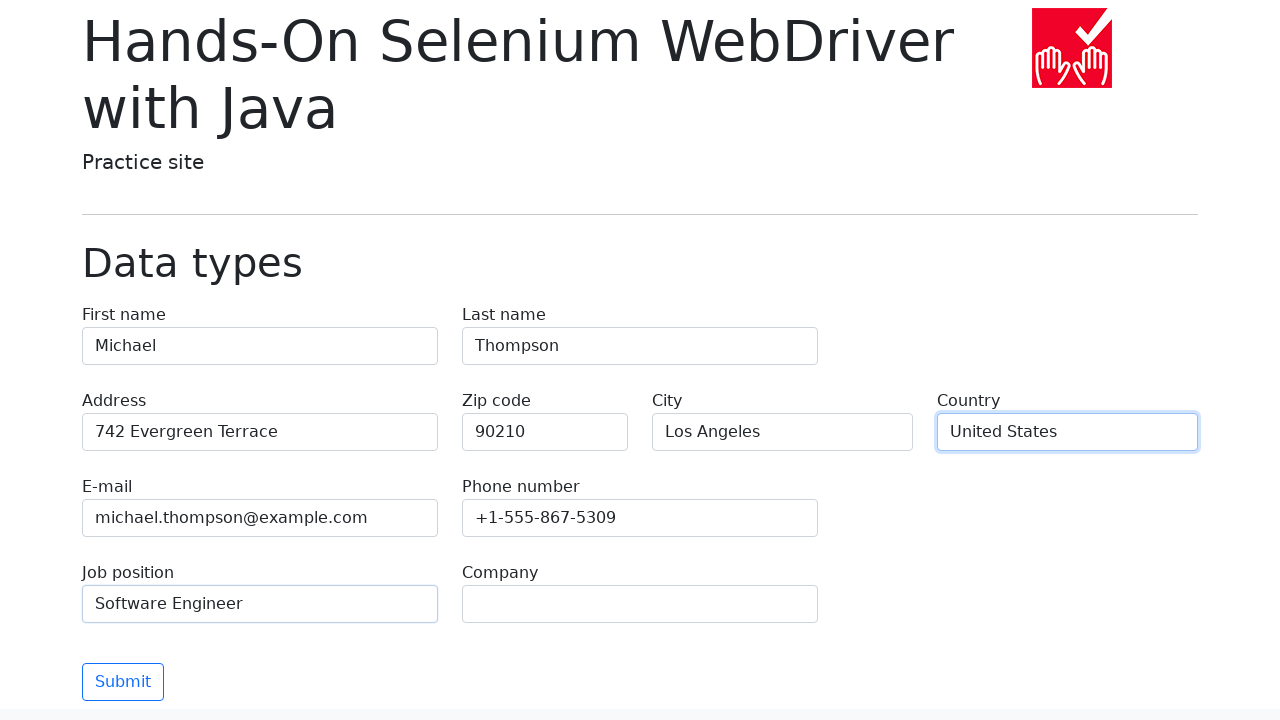

Filled company field with 'Tech Solutions Inc' on [name='company']
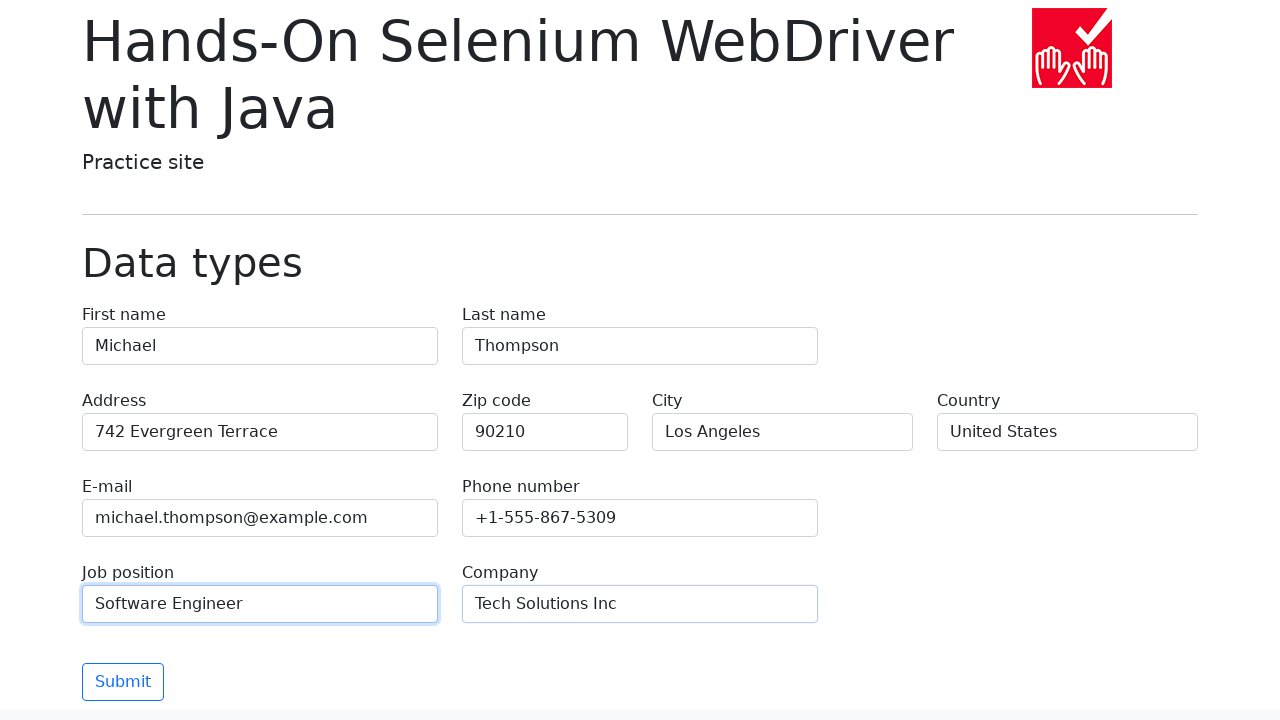

Clicked submit button to register form at (123, 682) on .btn.btn-outline-primary.mt-3
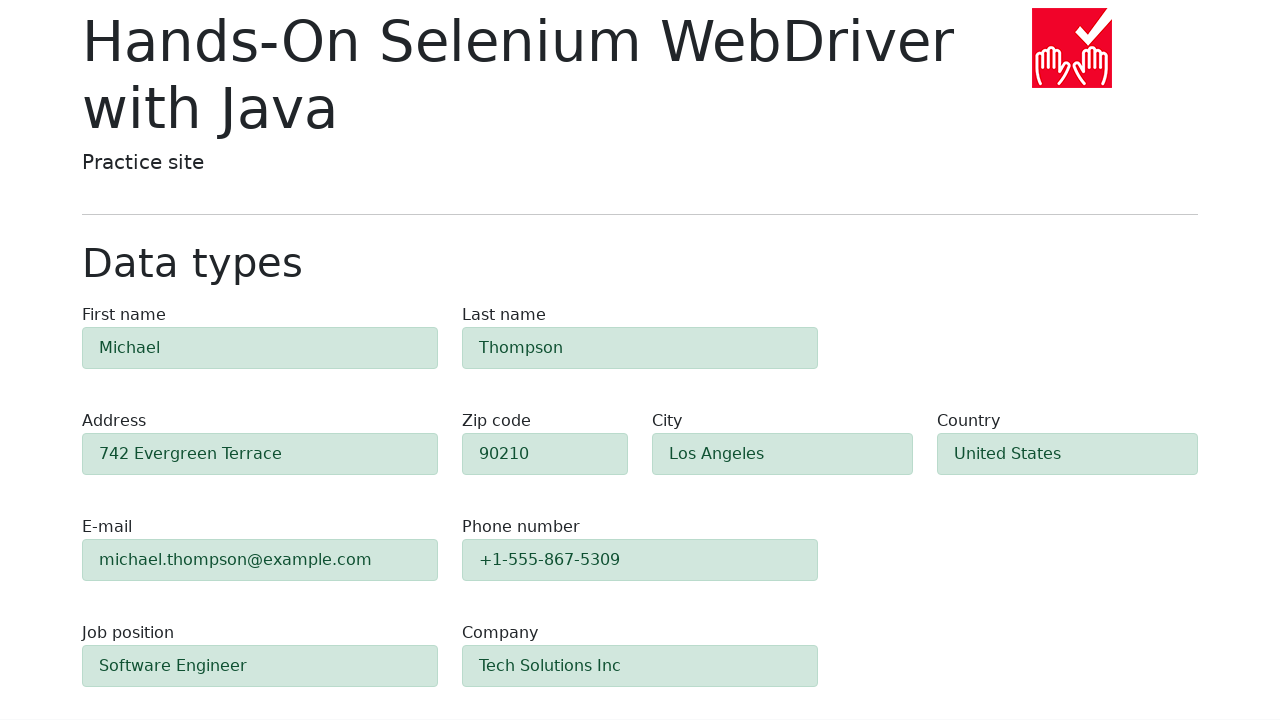

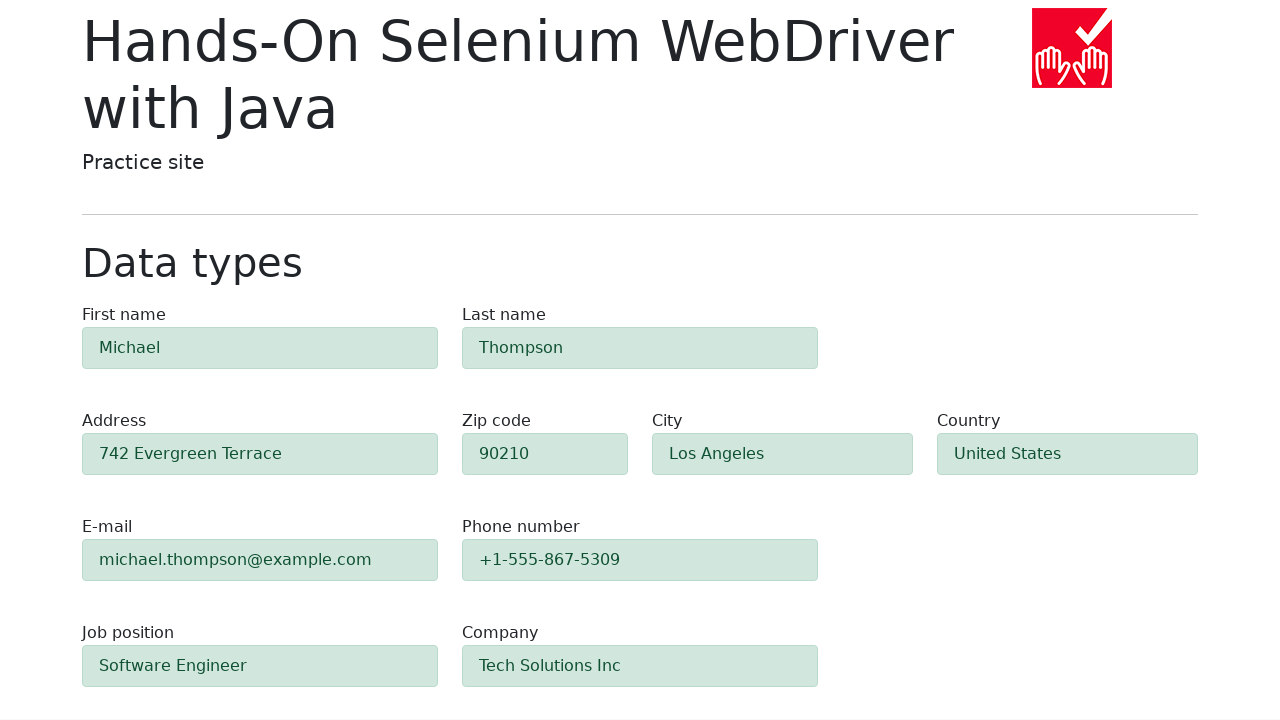